Tests browser window size manipulation by setting a specific window size and verifying window dimensions on a form filling test page.

Starting URL: http://www.roboform.com/filling-test-custom-fields

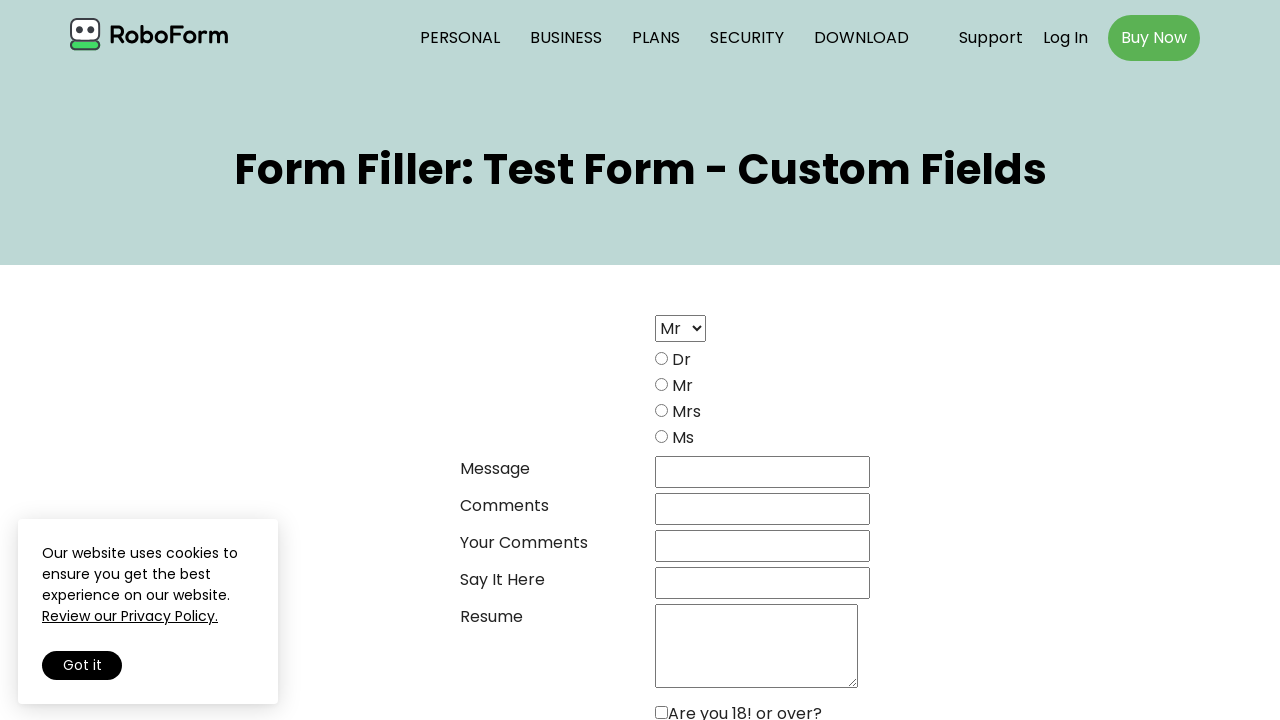

Set viewport size to 320x200
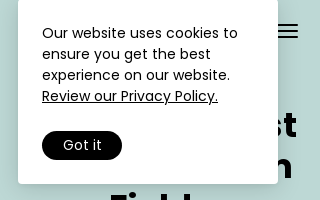

Retrieved viewport size information
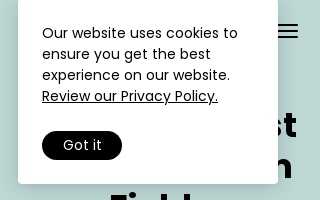

Verified viewport size is not 640x480 (currently 320x200)
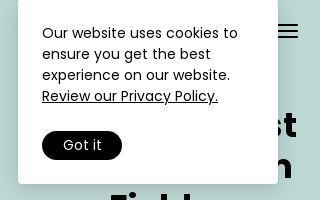

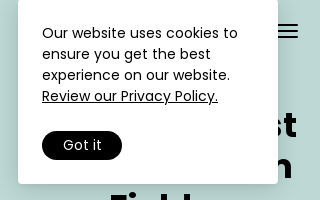